Tests the double-click button functionality by double-clicking the 'Double Click Me' button and verifying the success message appears

Starting URL: https://demoqa.com/buttons

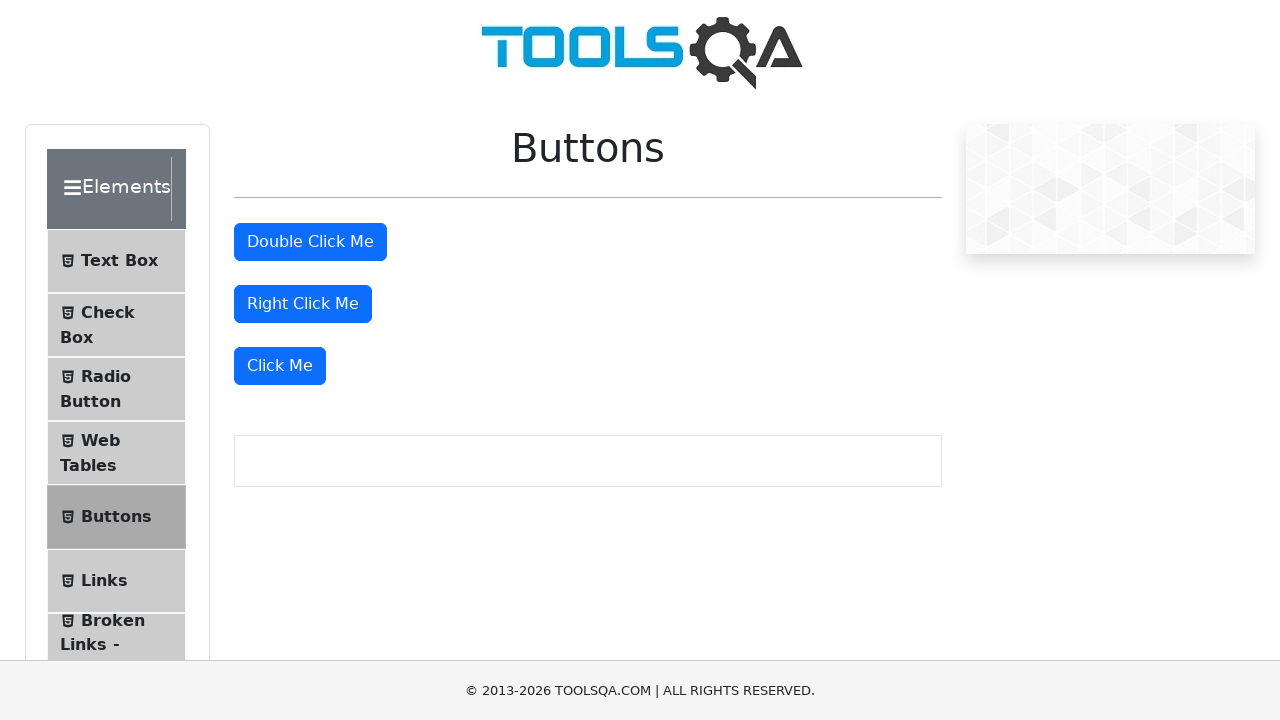

Double-clicked the 'Double Click Me' button at (310, 242) on #doubleClickBtn
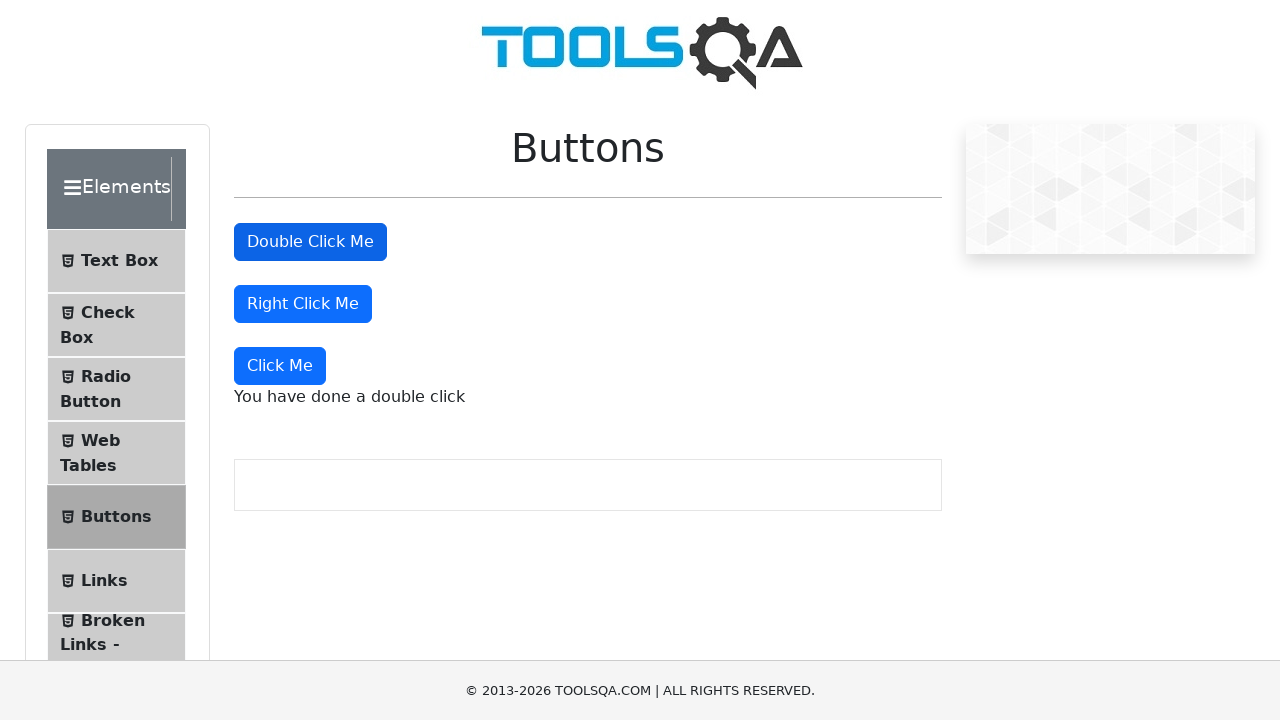

Double-click success message appeared
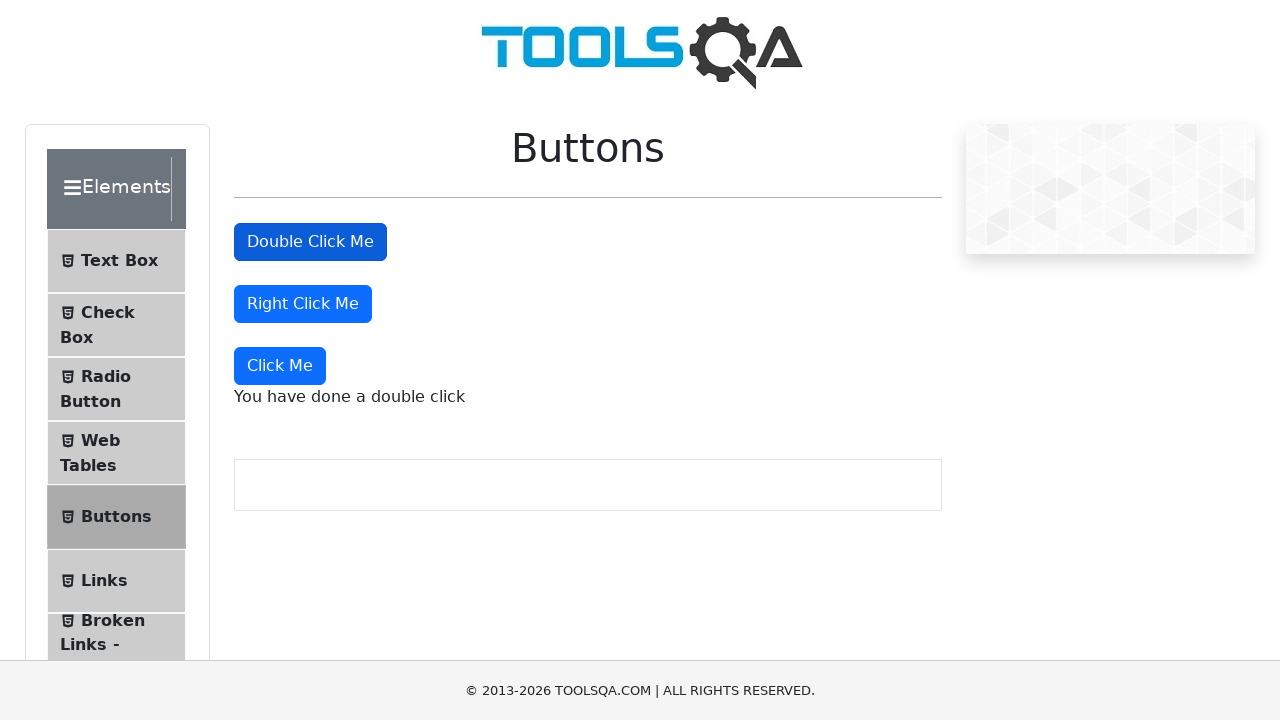

Retrieved double-click success message text
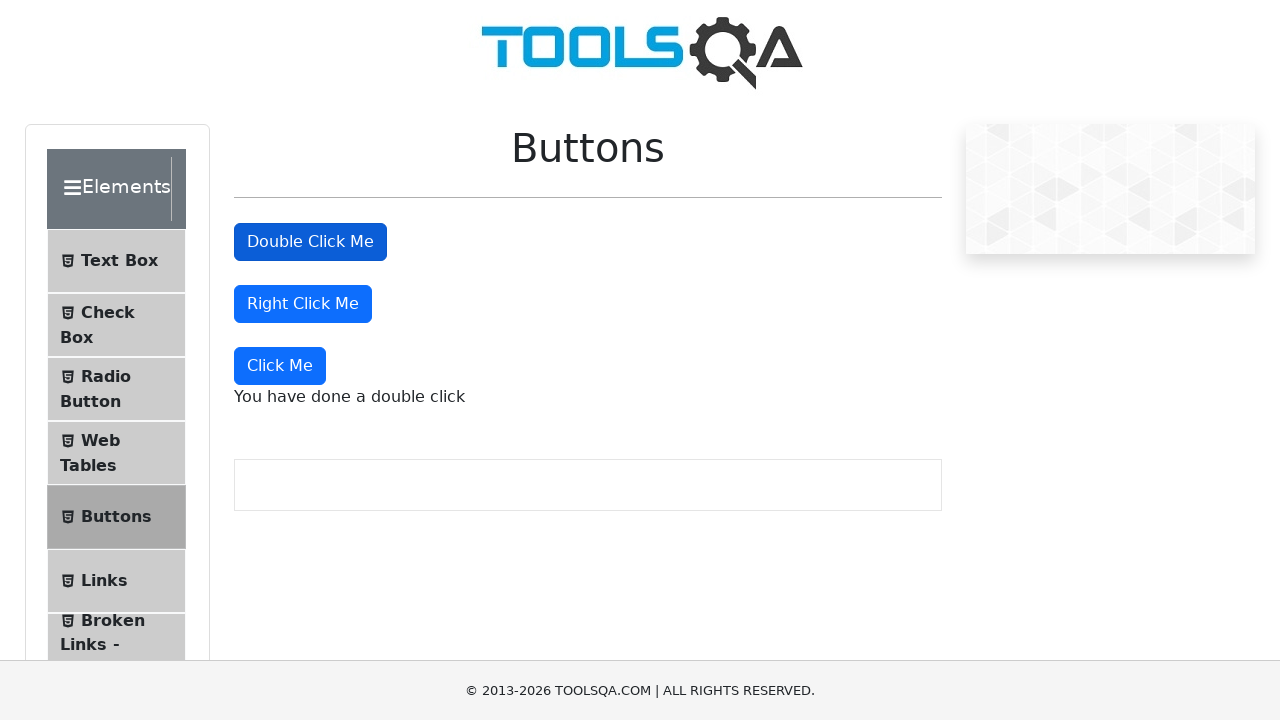

Verified success message matches expected text: 'You have done a double click'
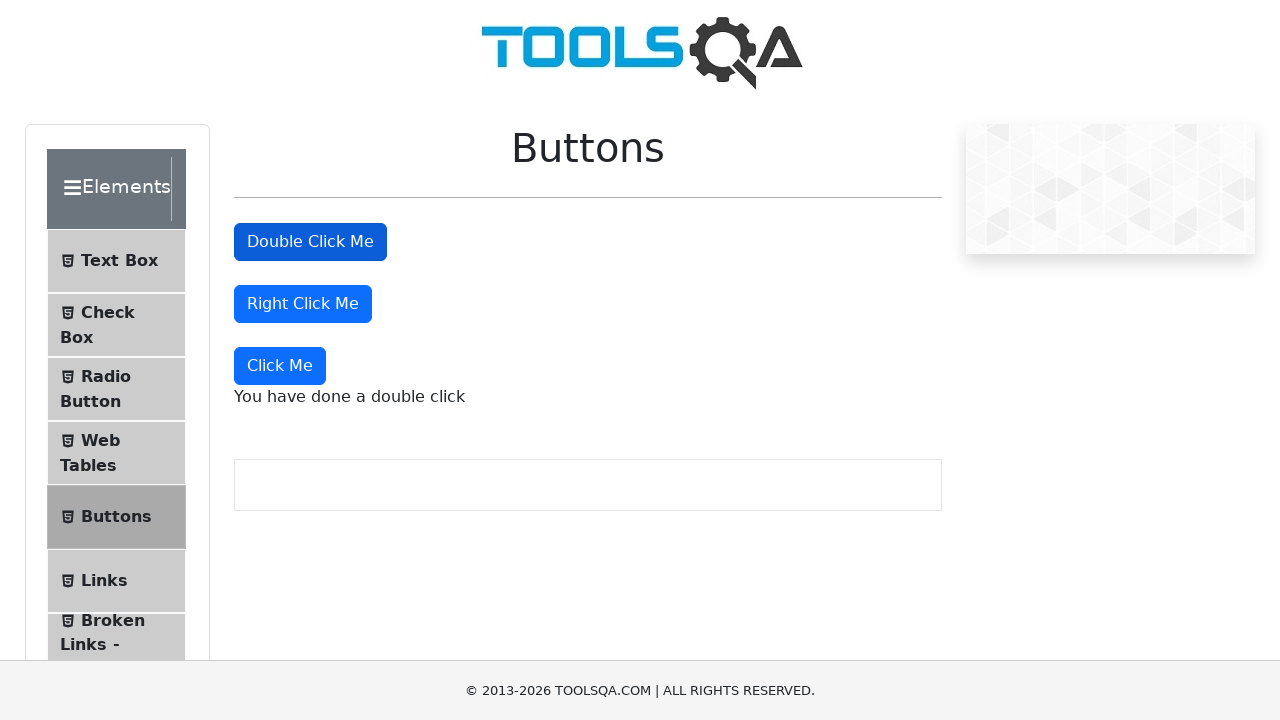

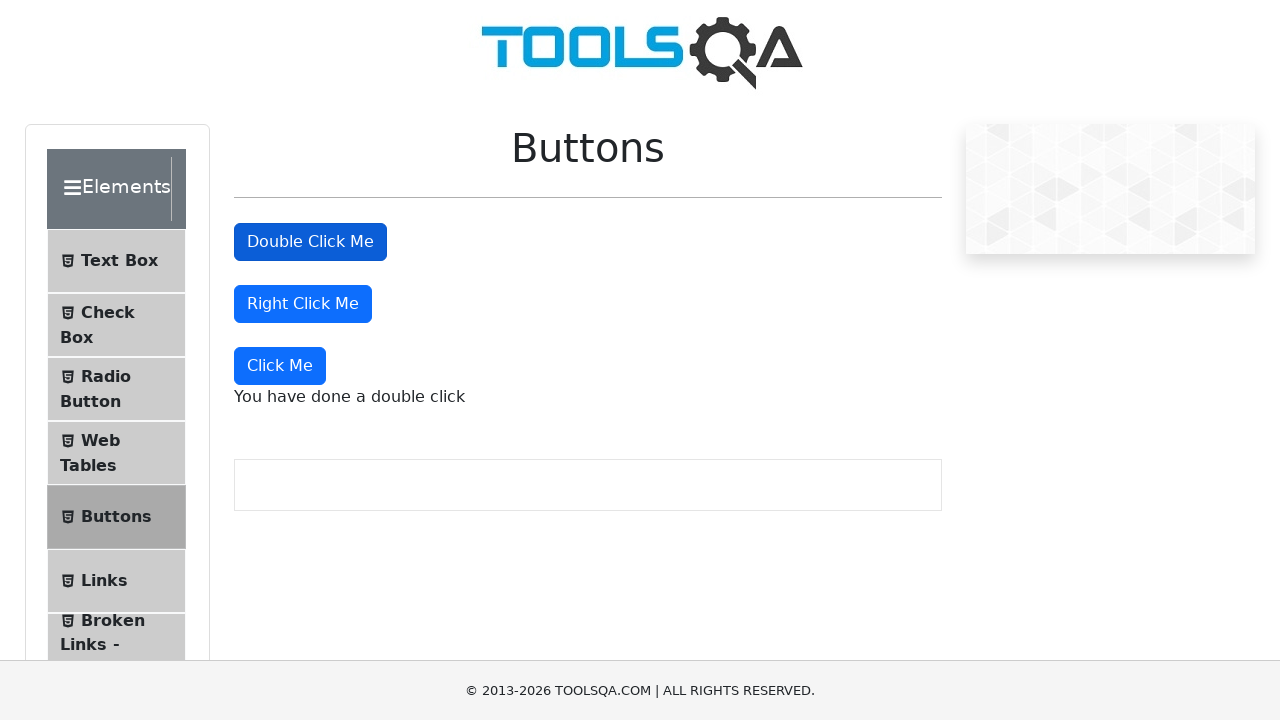